Clicks the NNsight link and verifies a new tab opens with the GitHub URL

Starting URL: https://neuronpedia.org/gemma-scope#learn

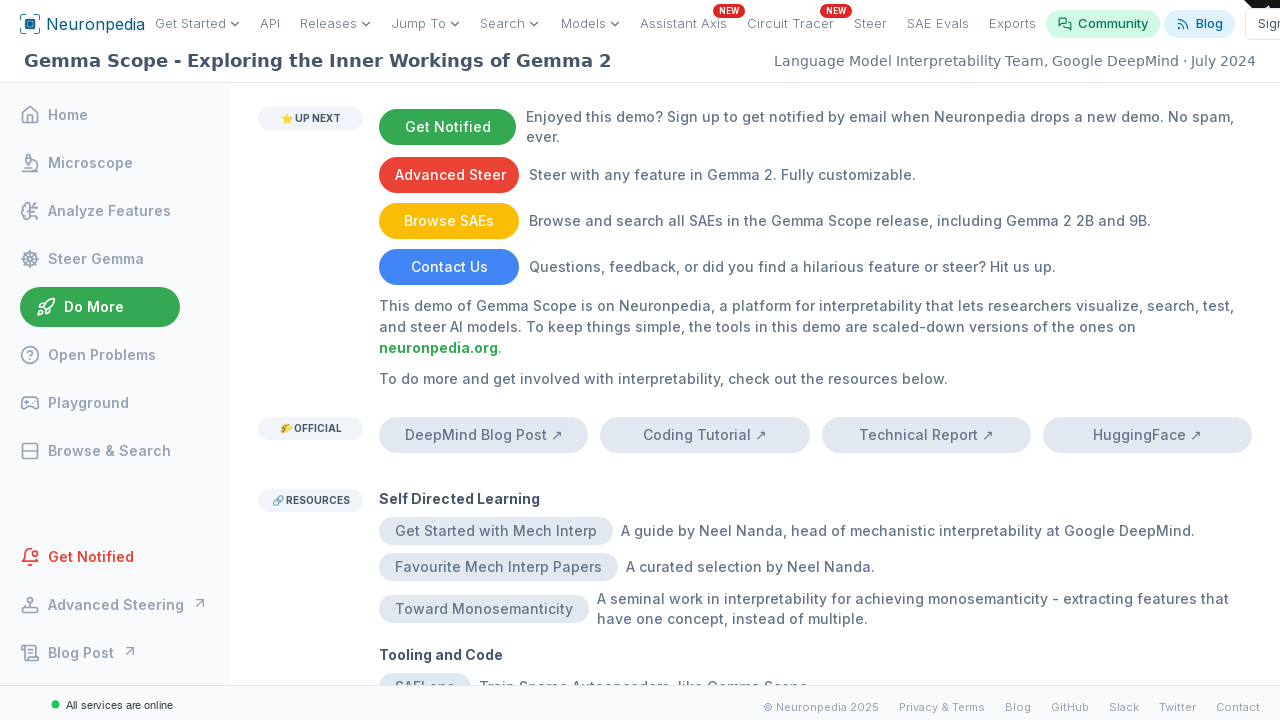

Clicked NNsight link and popup expected at (424, 384) on internal:text="NNsight"i
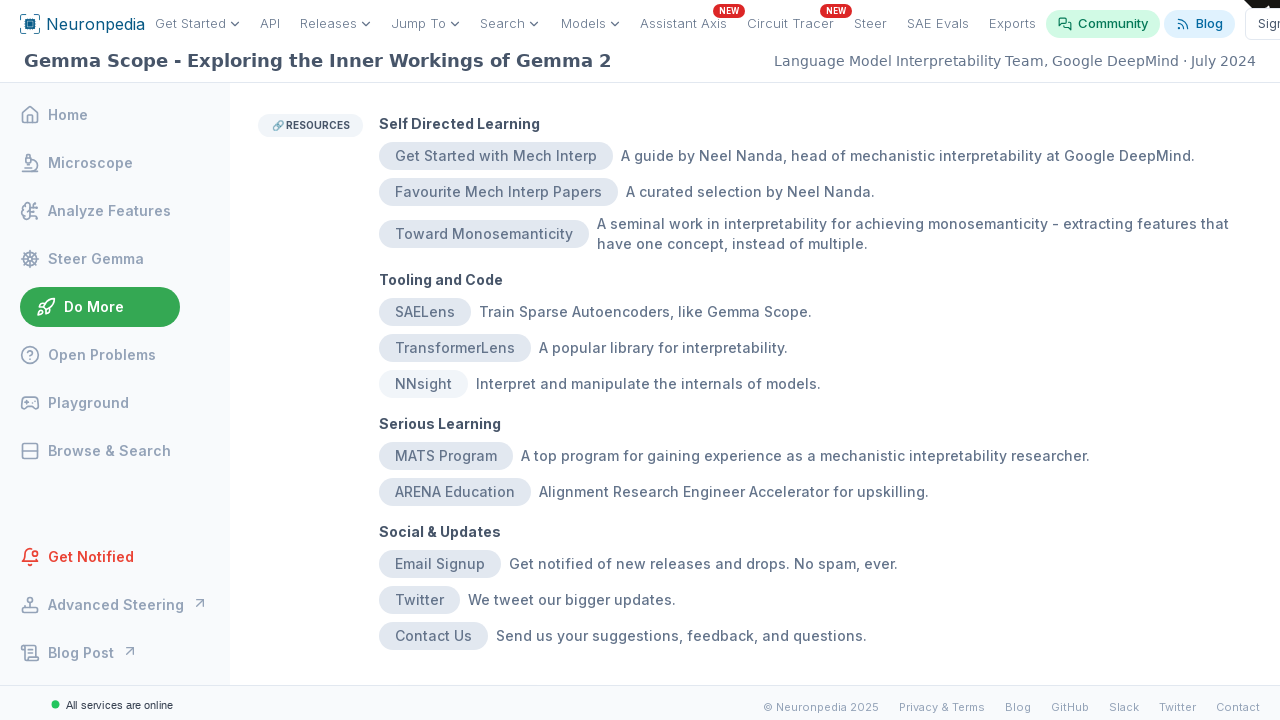

Popup page obtained
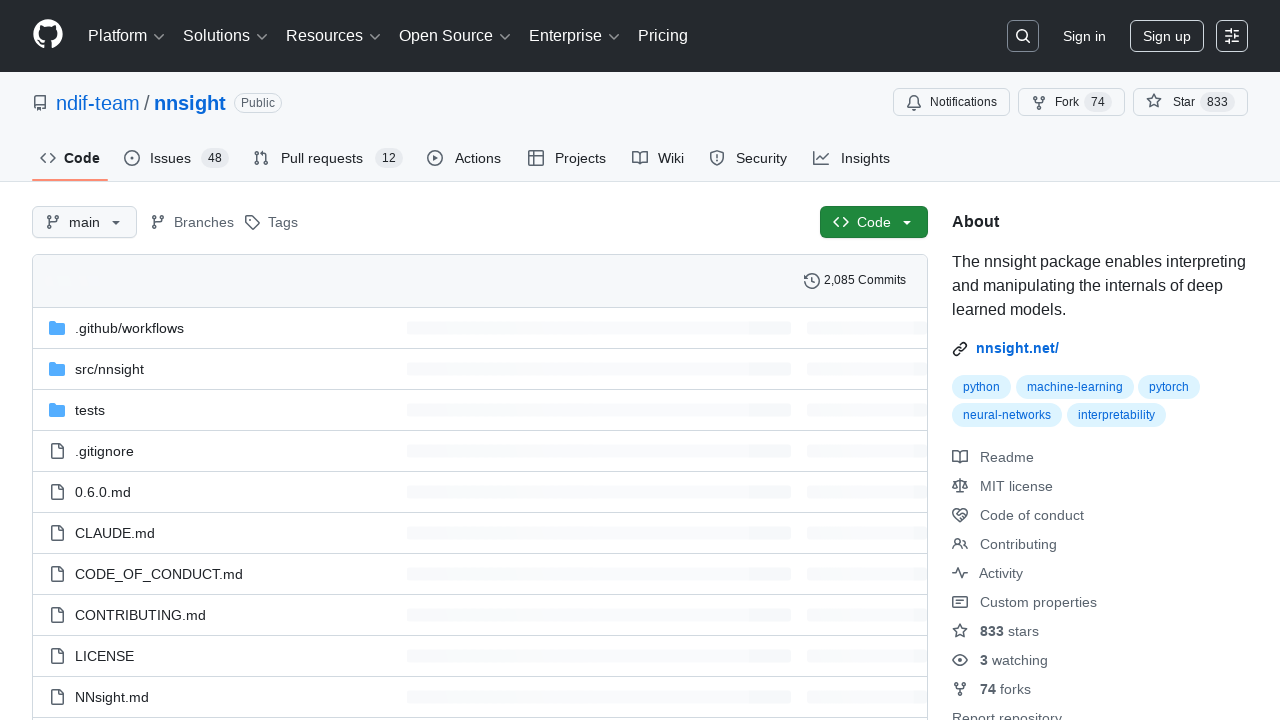

New tab loaded completely
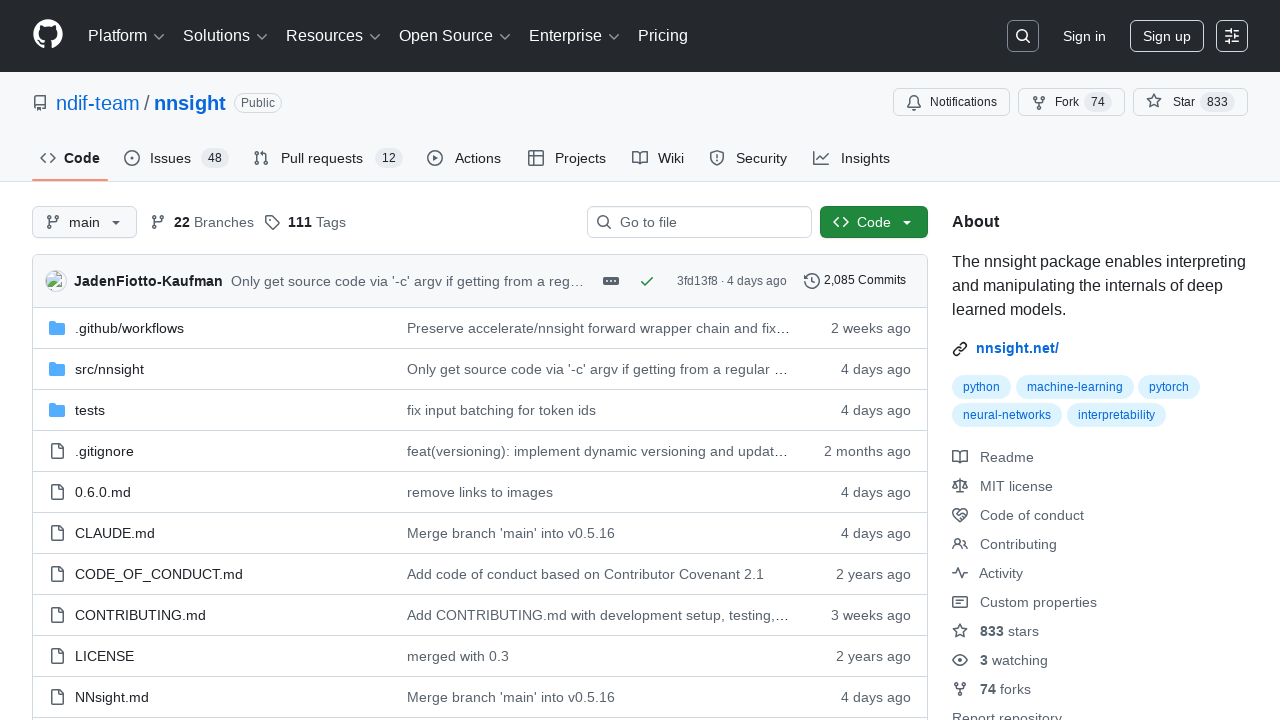

Verified GitHub NNsight URL in new tab
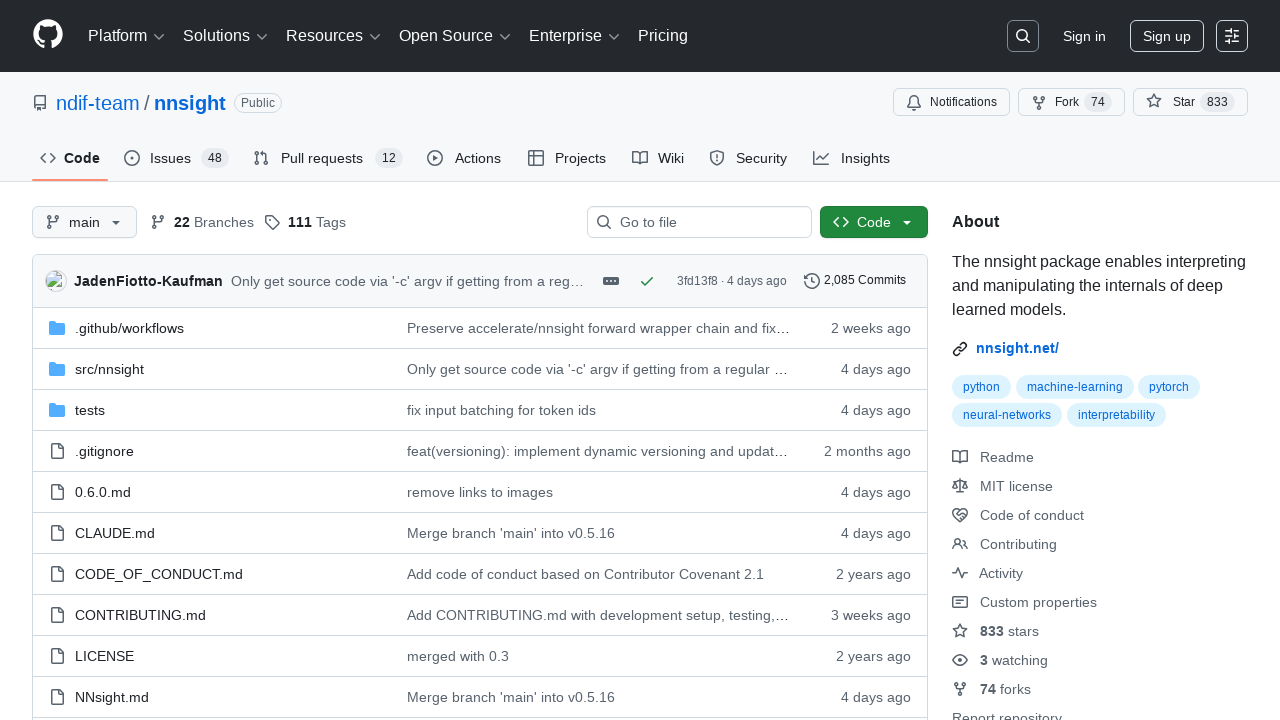

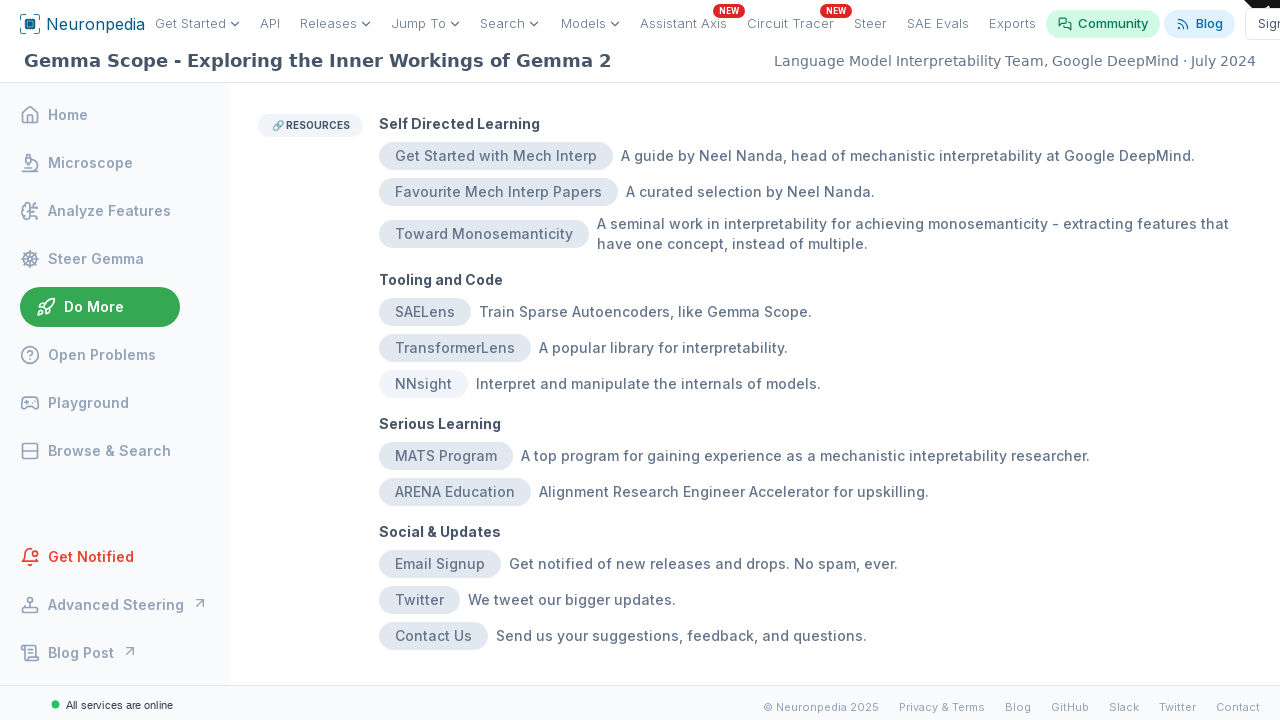